Navigates to OrangeHRM trial page and locates the submit button element to verify it exists and is accessible

Starting URL: https://www.orangehrm.com/en/orangehrm-30-day-trial

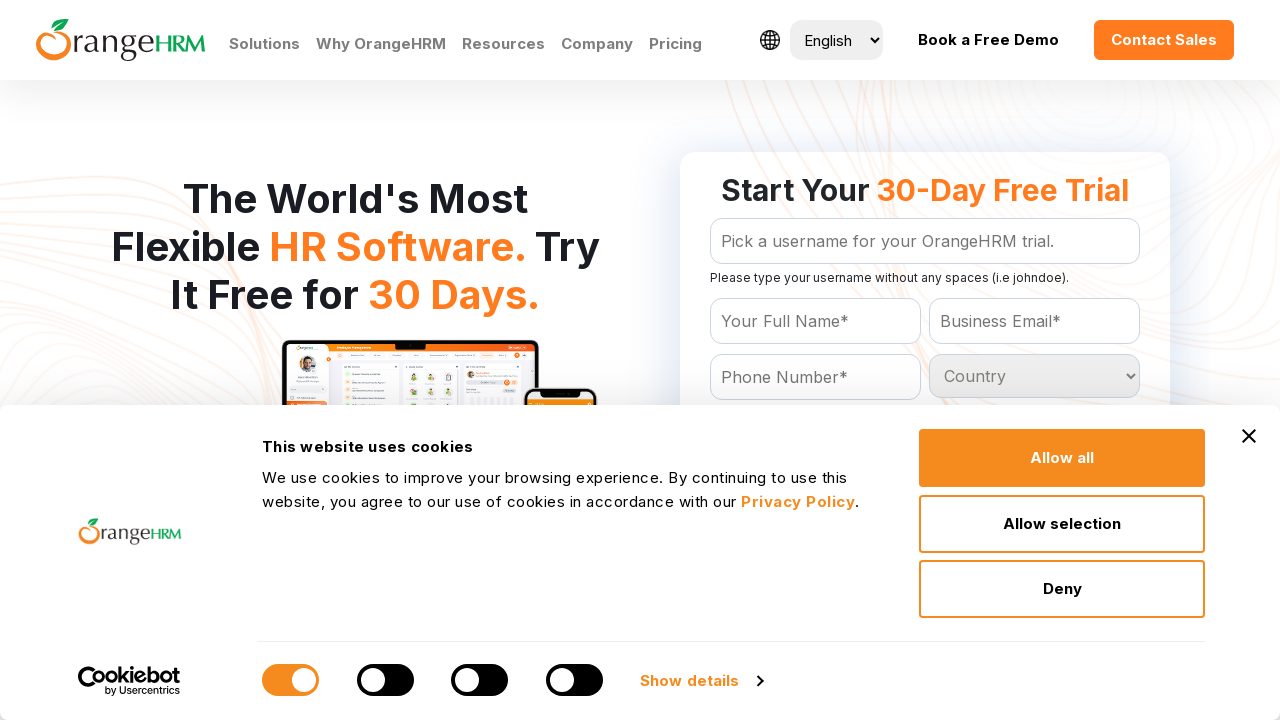

Navigated to OrangeHRM 30-day trial page
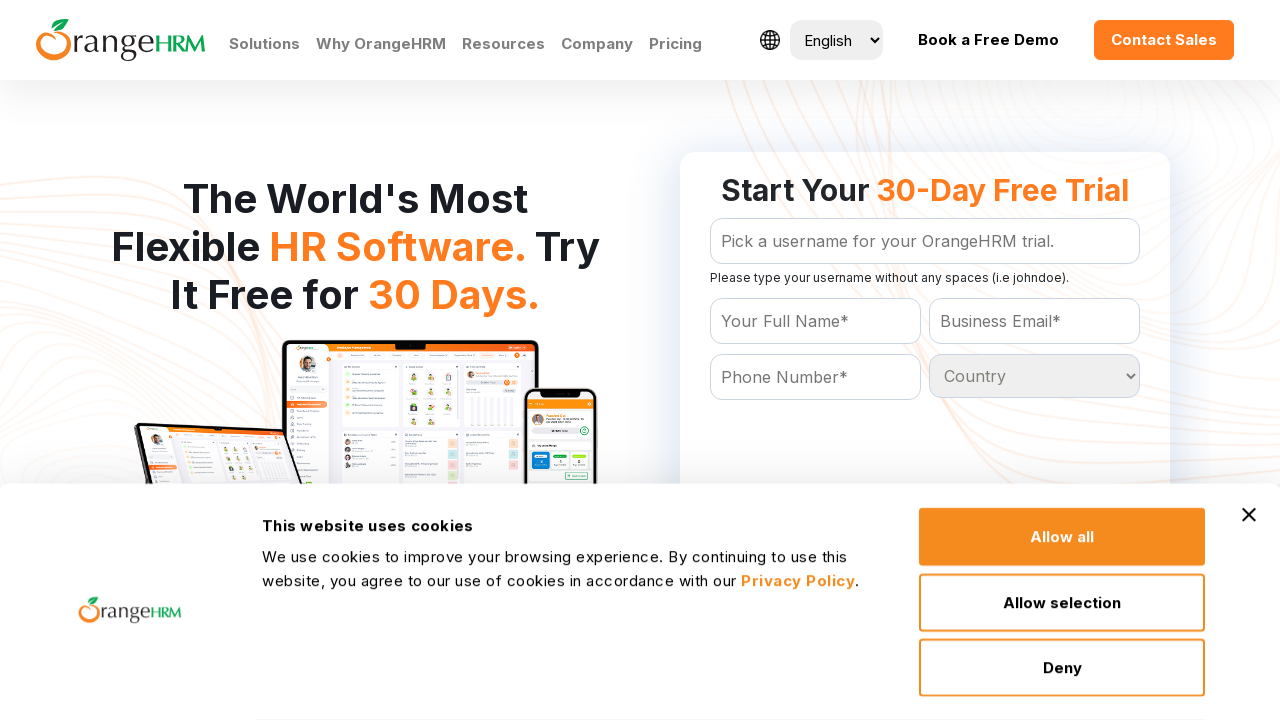

Located submit button element using selector 'input.action'
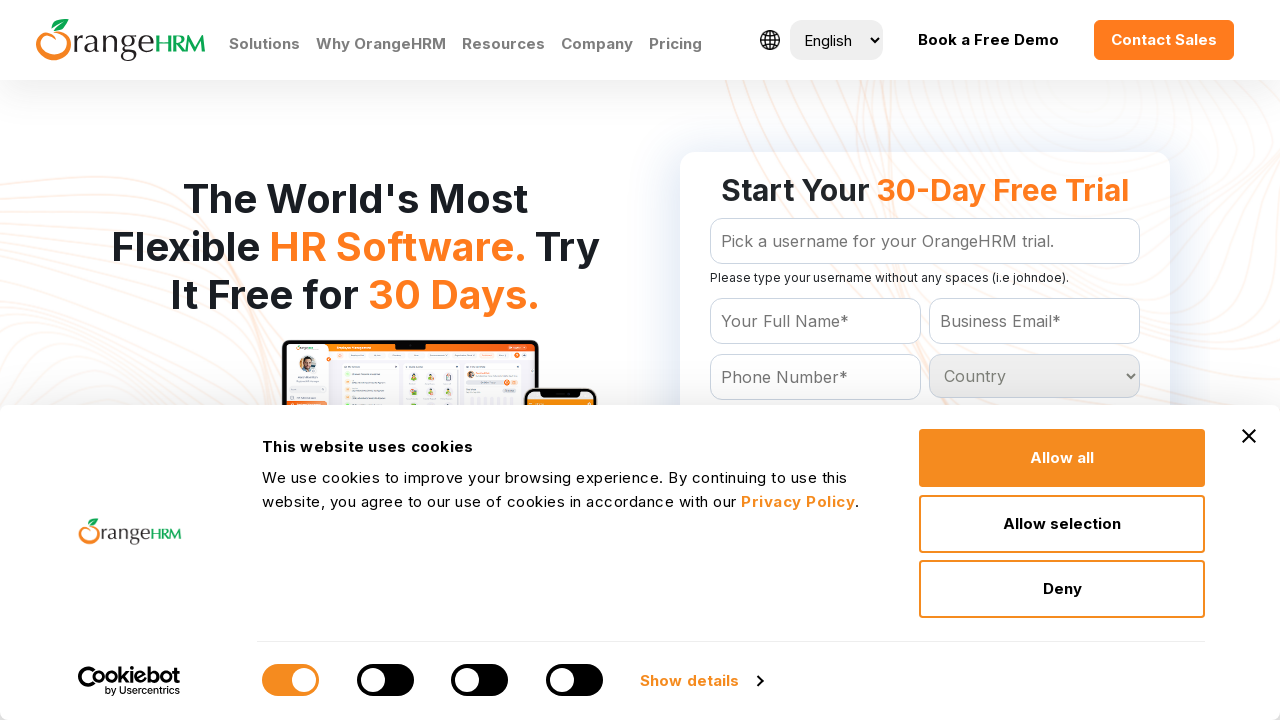

Retrieved bounding box coordinates for submit button
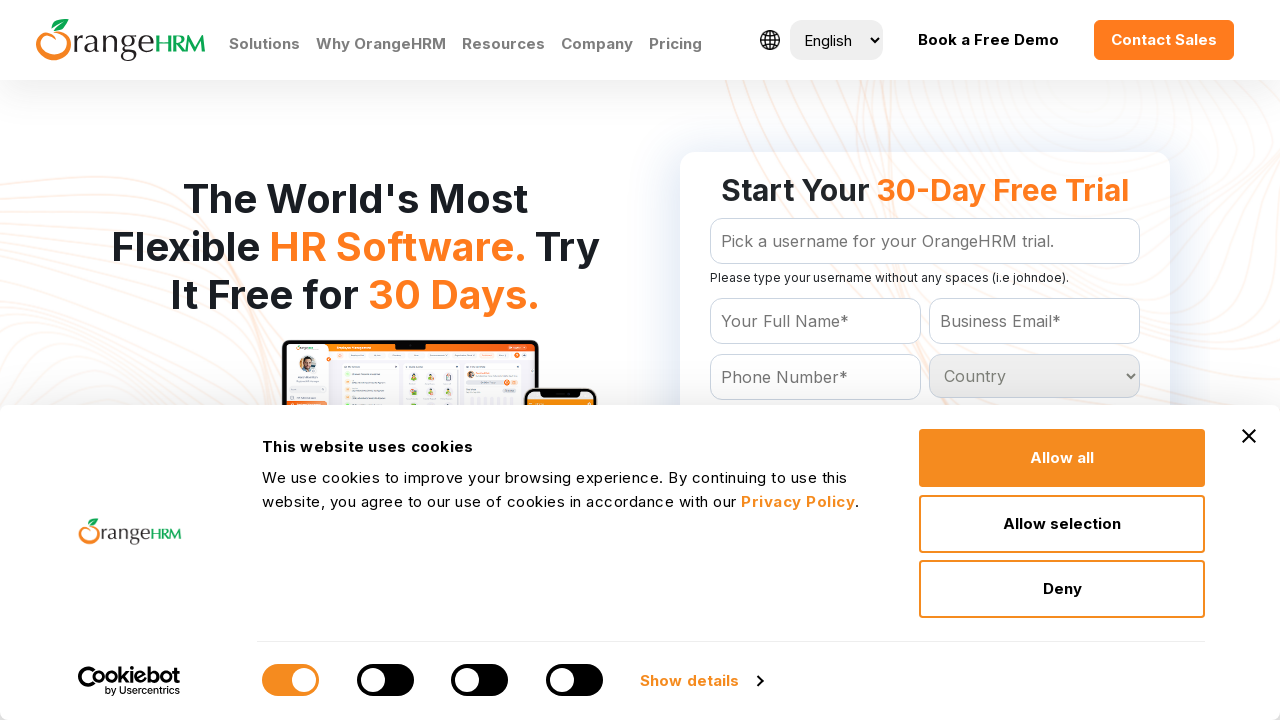

Asserted that bounding box is not None
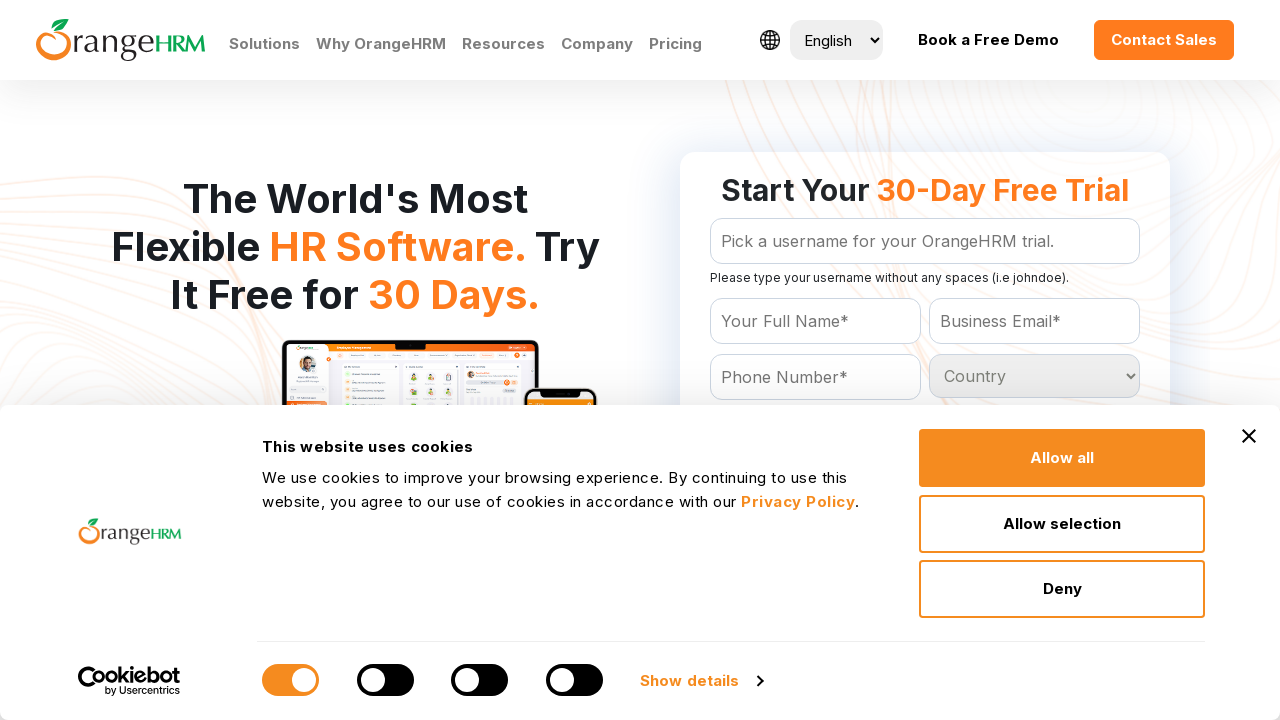

Asserted that submit button width is greater than 0
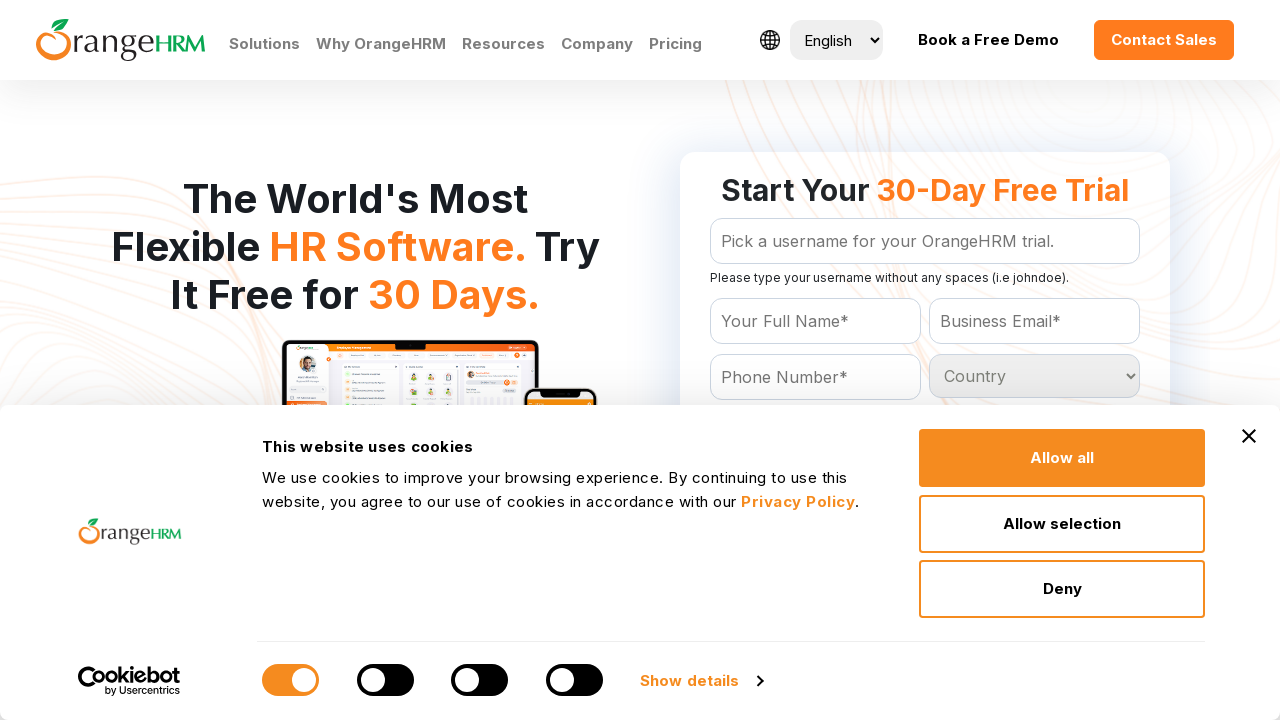

Asserted that submit button height is greater than 0
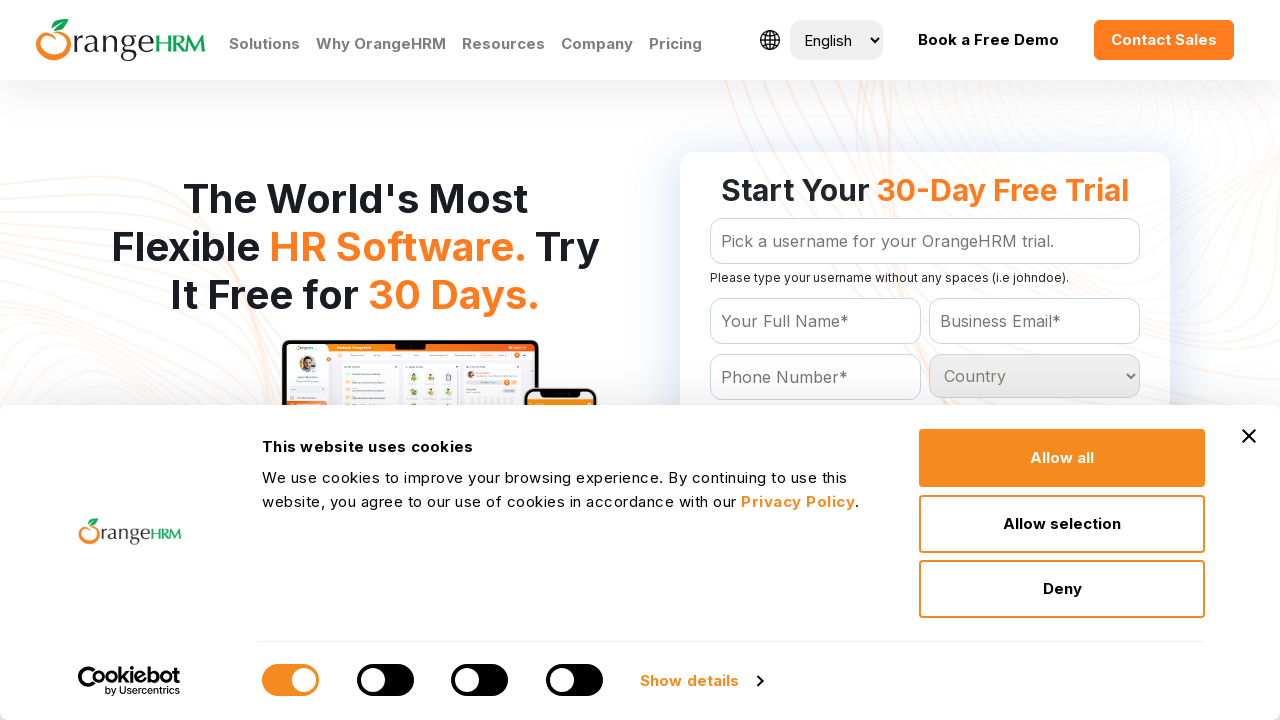

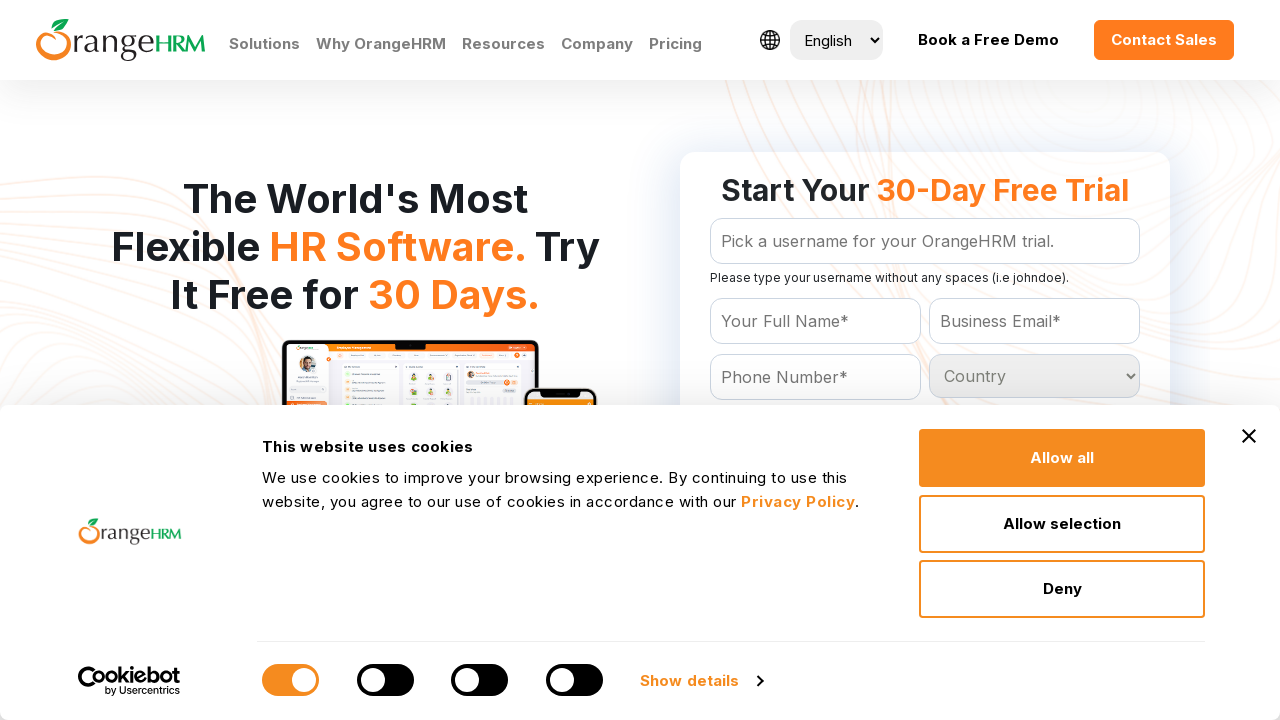